Tests input field functionality by filling name and address fields, then clearing them.

Starting URL: https://testautomationpractice.blogspot.com/

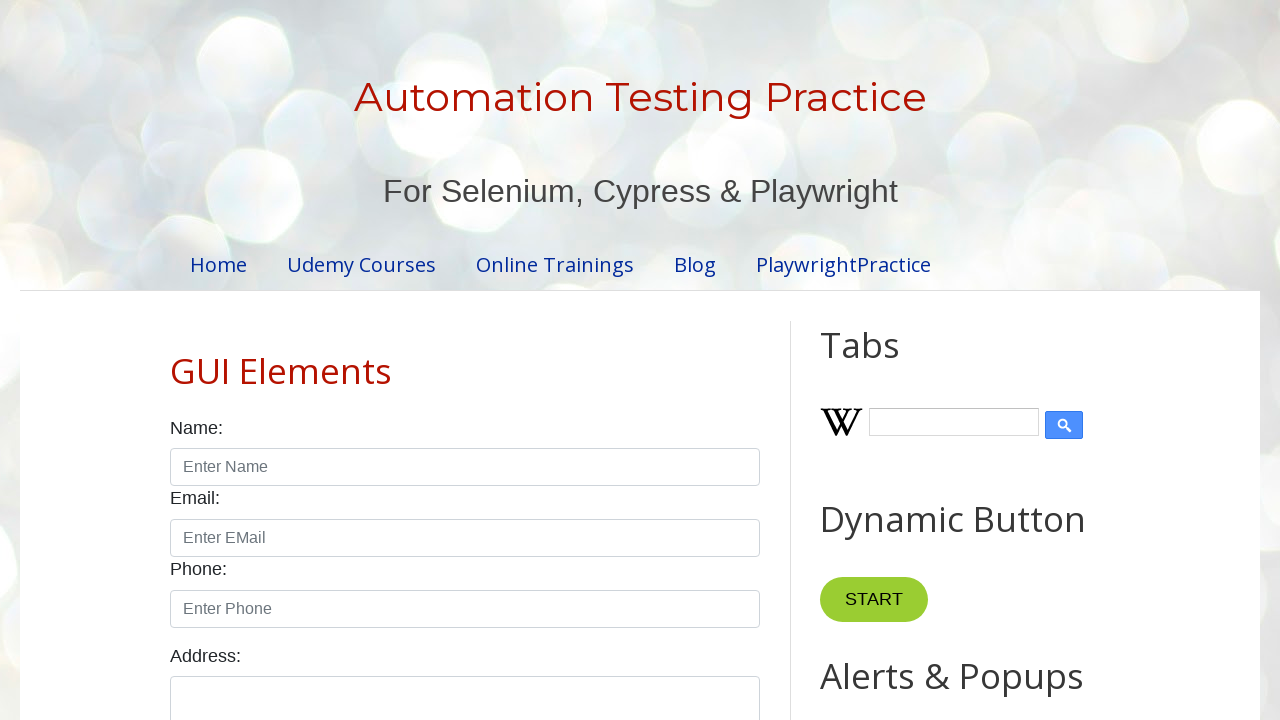

Waited for 'Automation Testing Practice' heading to load
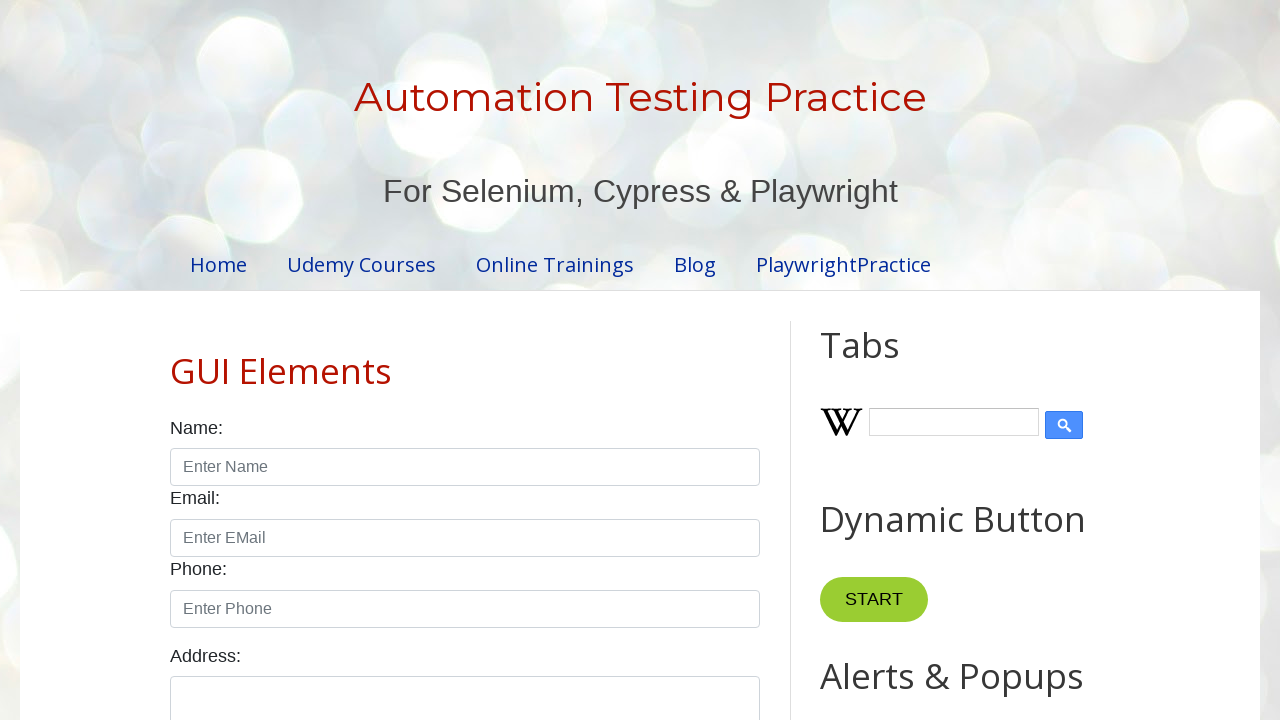

Filled name field with 'Nguyen A' on #name
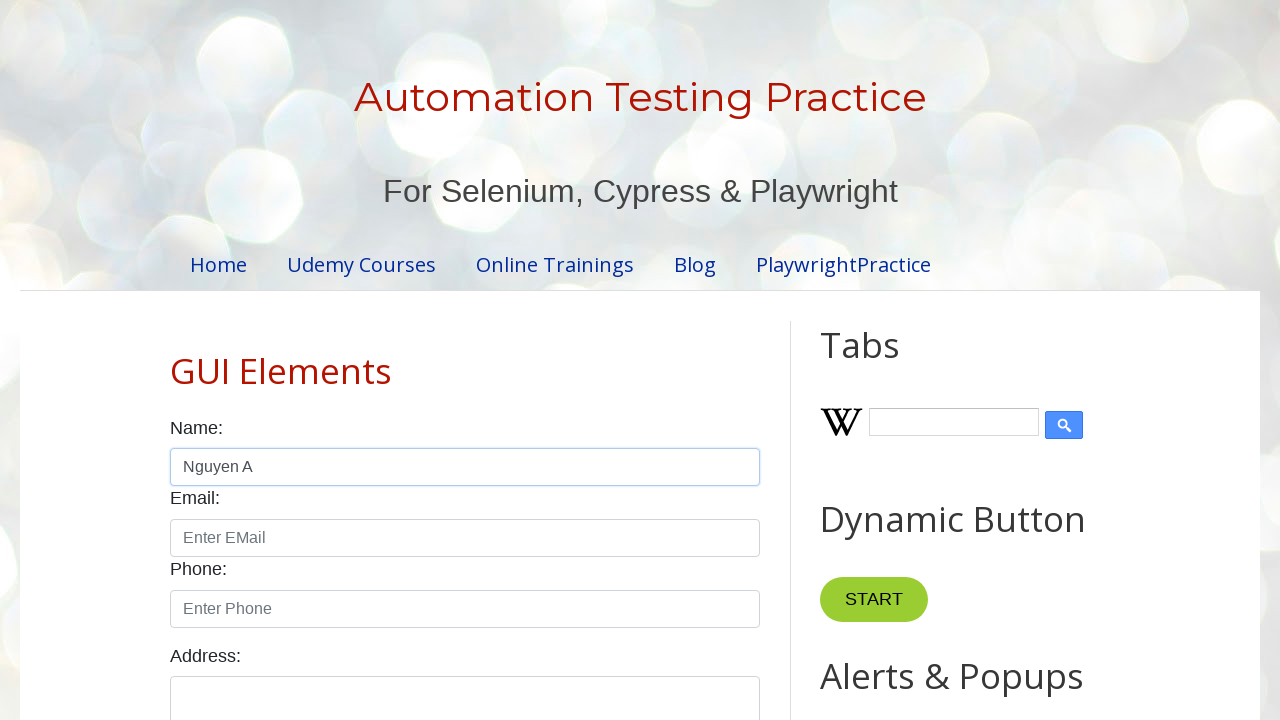

Filled address field with '02 Tan Vien' on internal:label="Address:"i
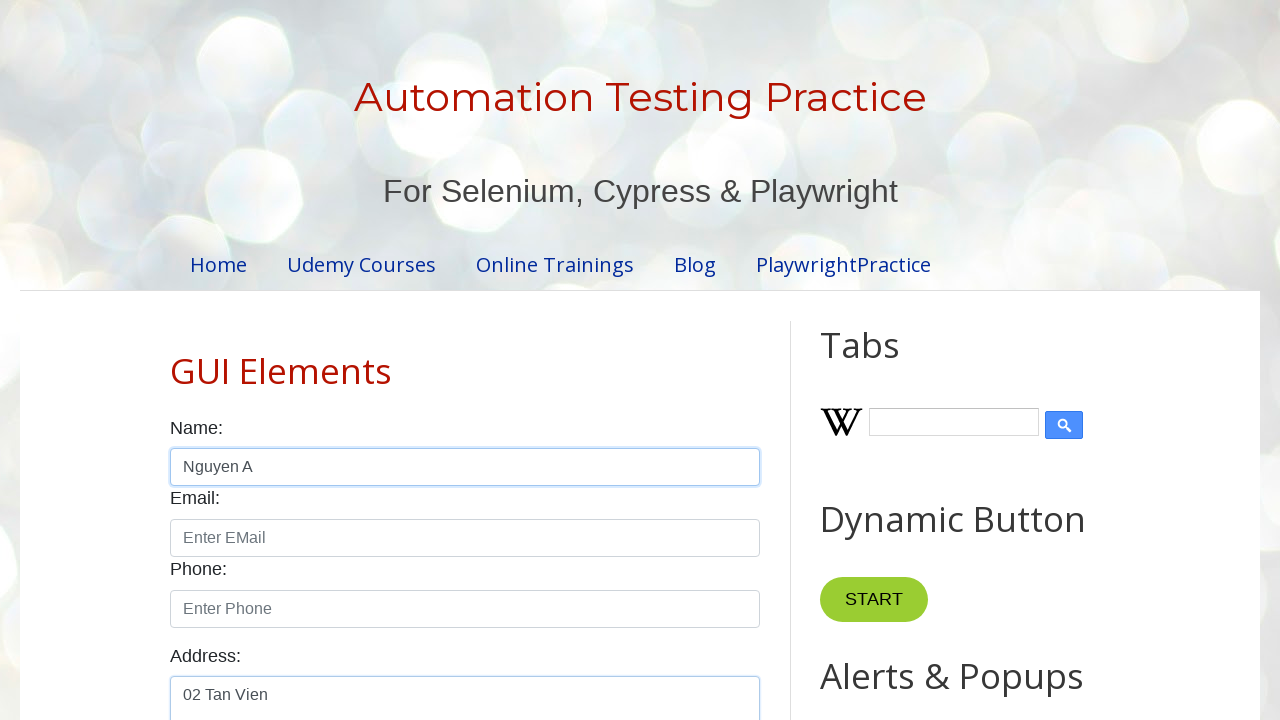

Cleared name input field on #name
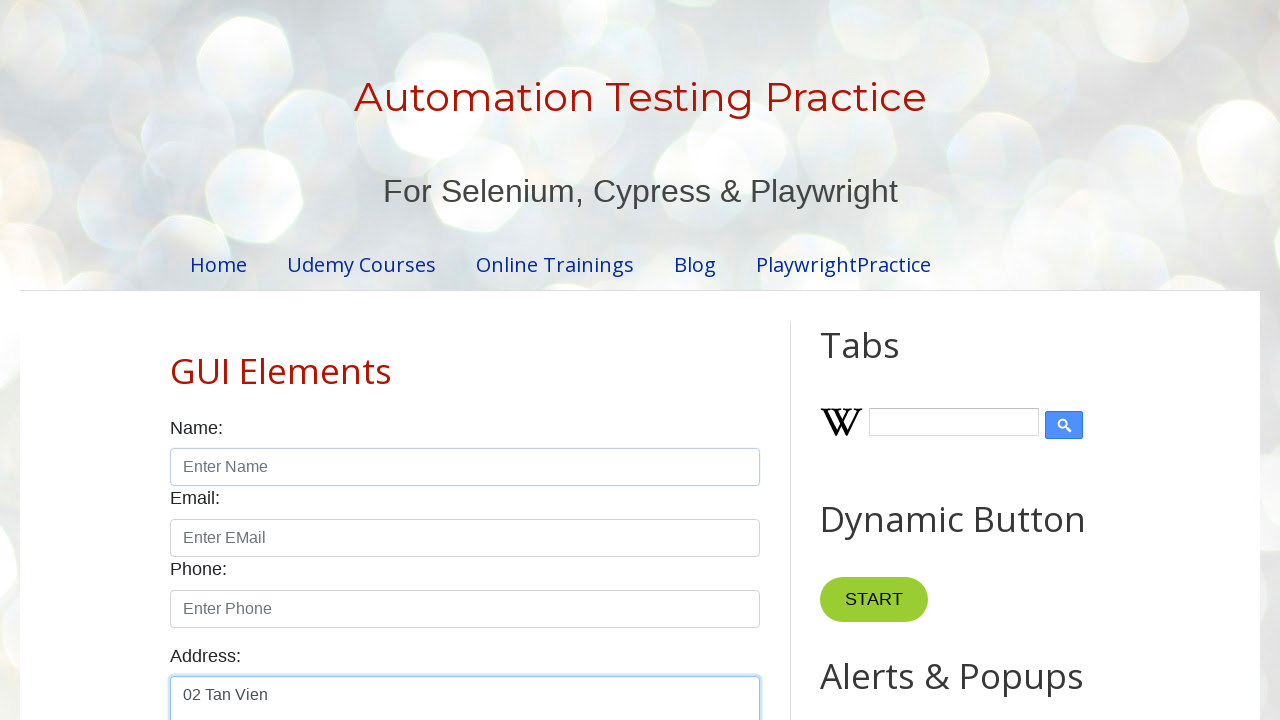

Cleared address input field on internal:label="Address:"i
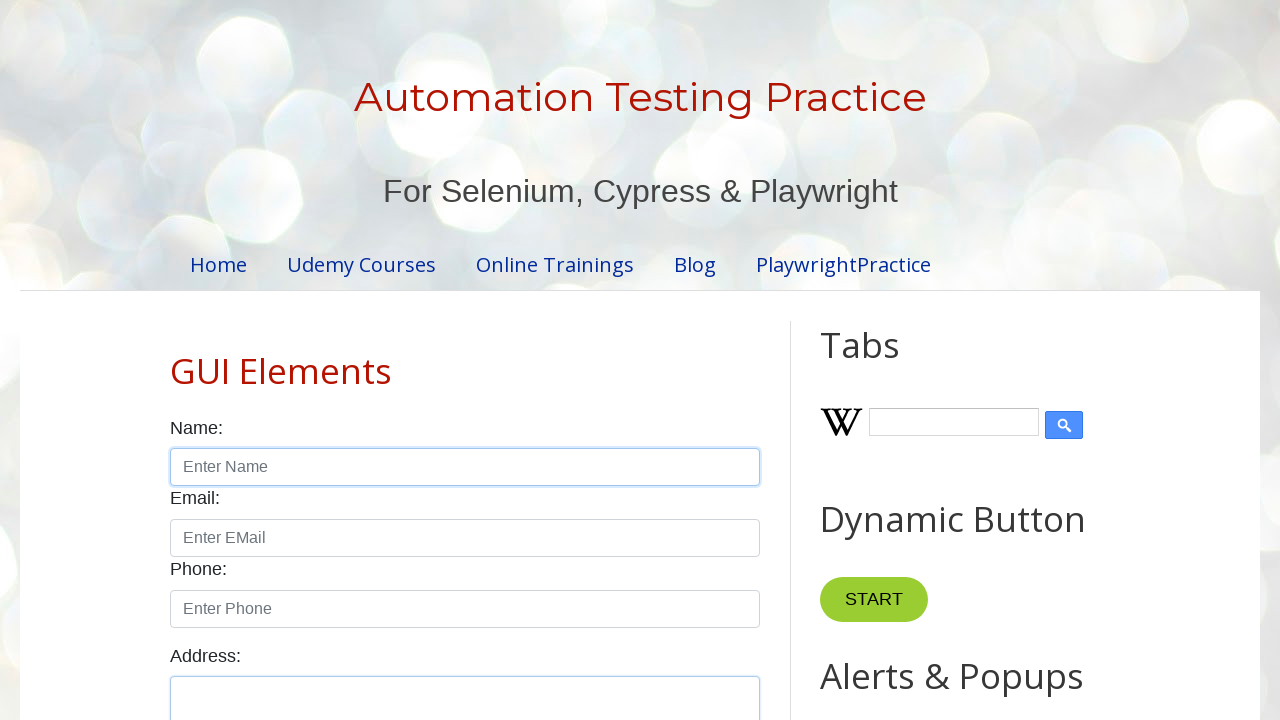

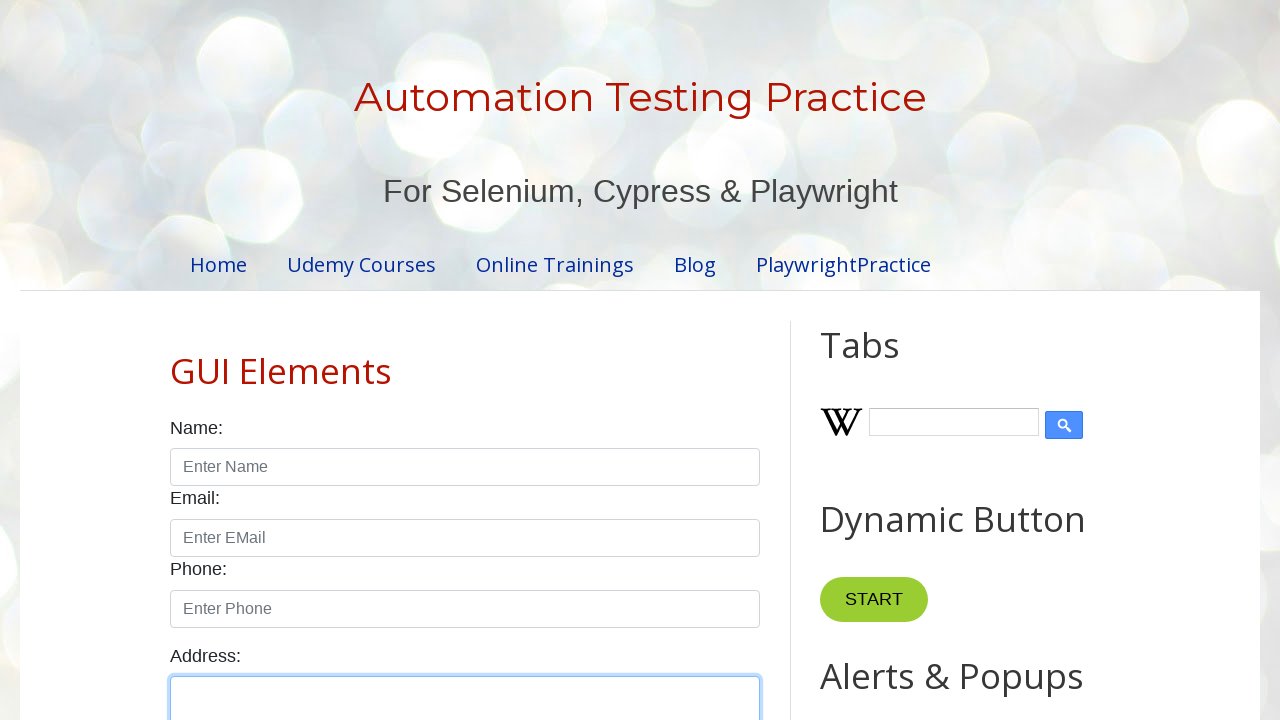